Navigates to the Kiddo Quest application and verifies that the Amazon browser functionality exists in the page, then navigates to the reward form route.

Starting URL: https://kiddo-quest-de7b0.web.app

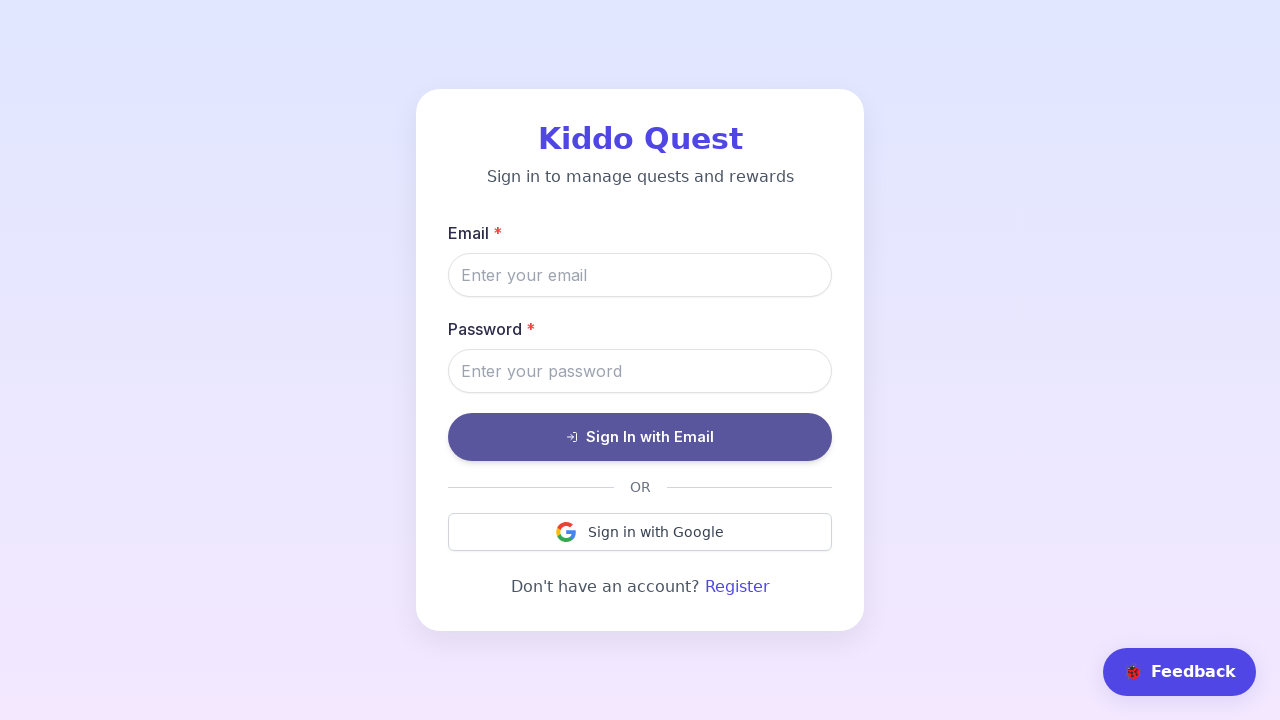

Page loaded with domcontentloaded state
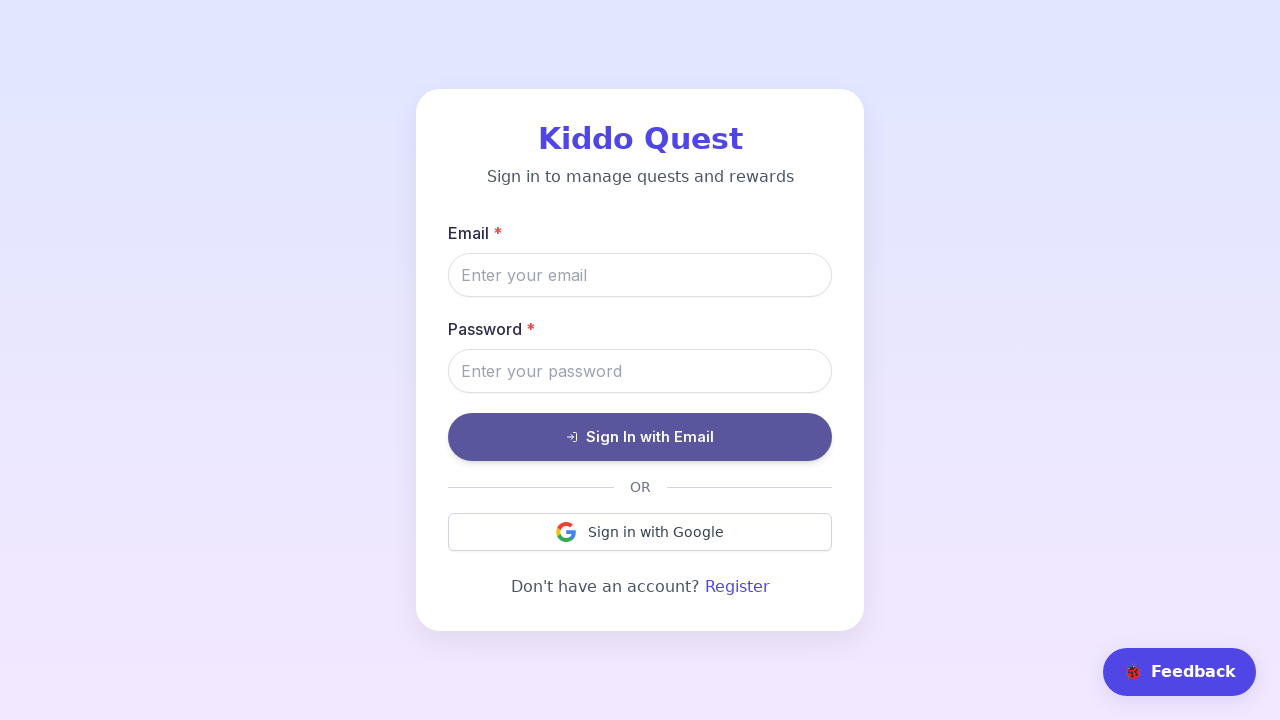

Navigated to reward form route
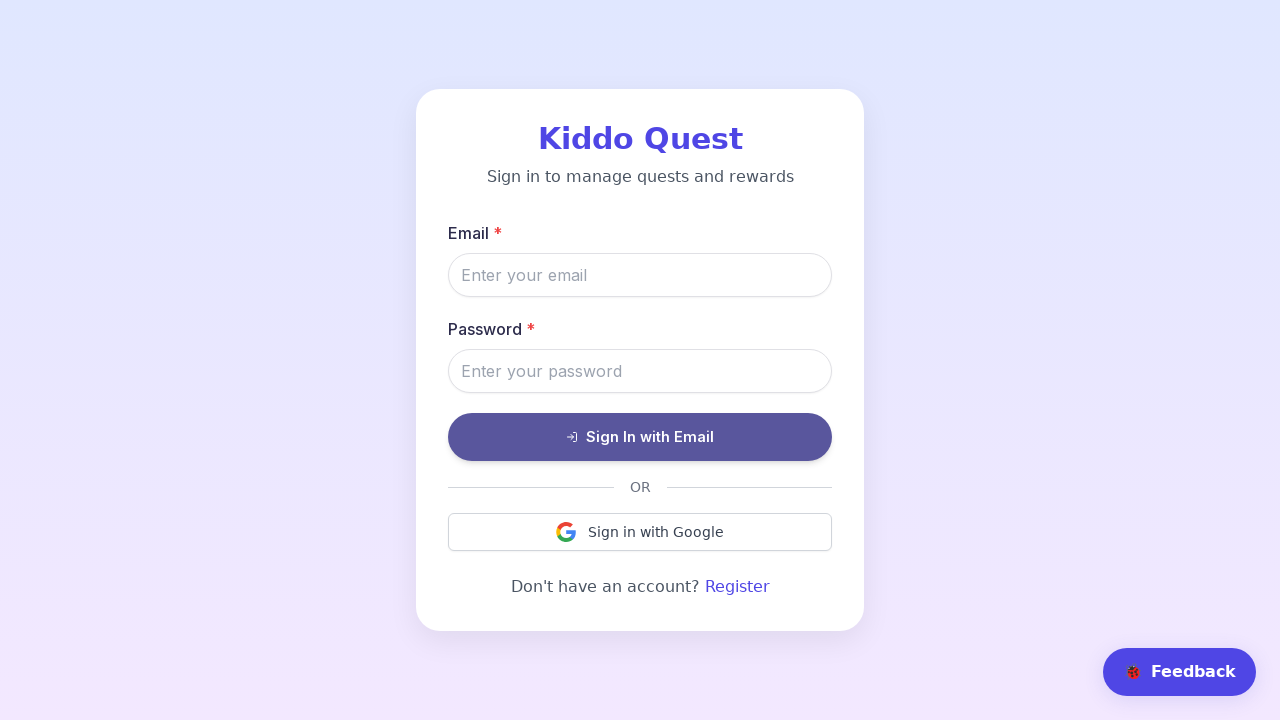

Waited 2000ms for page to fully render
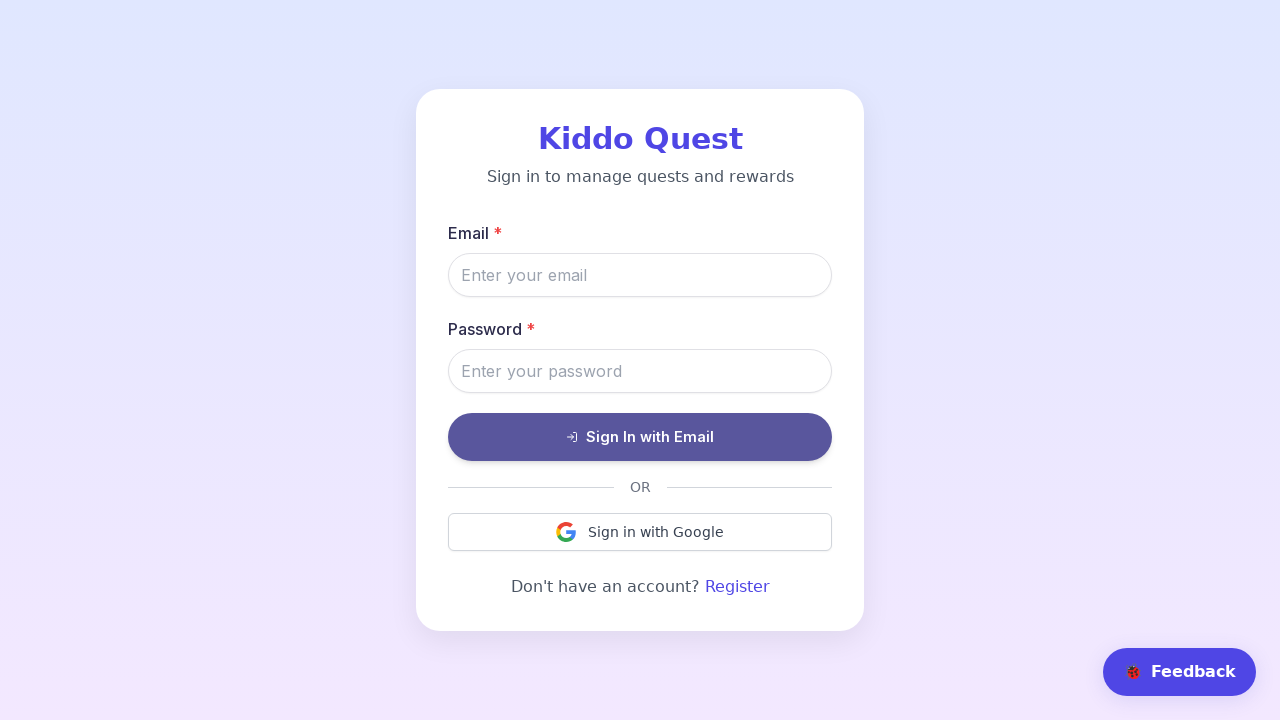

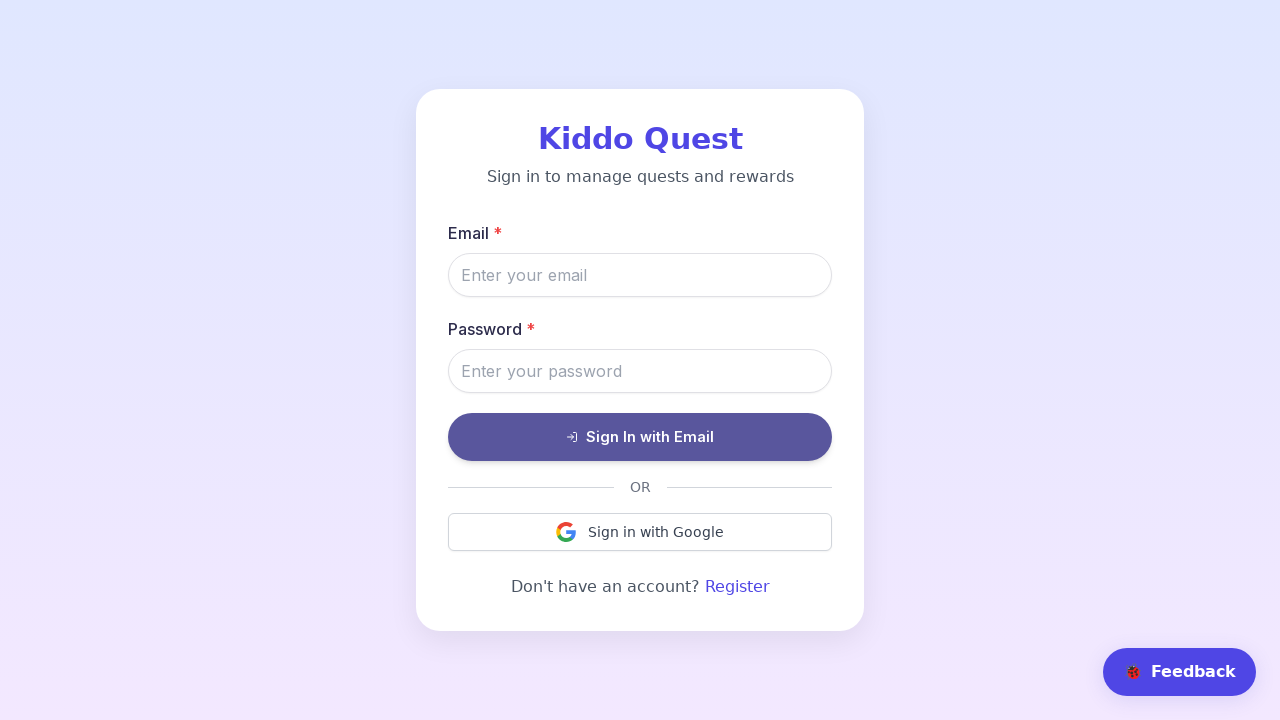